Tests unmarking todo items as complete by unchecking their checkboxes after marking them complete.

Starting URL: https://demo.playwright.dev/todomvc

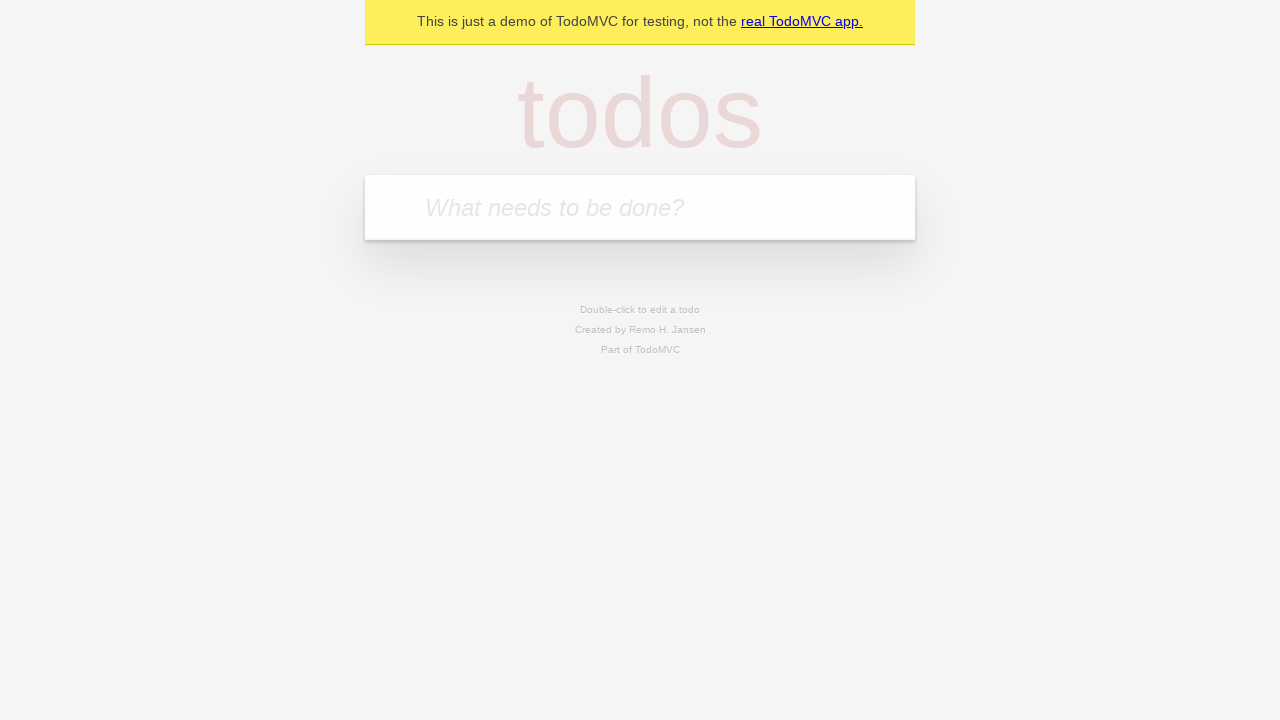

Located the 'What needs to be done?' input field
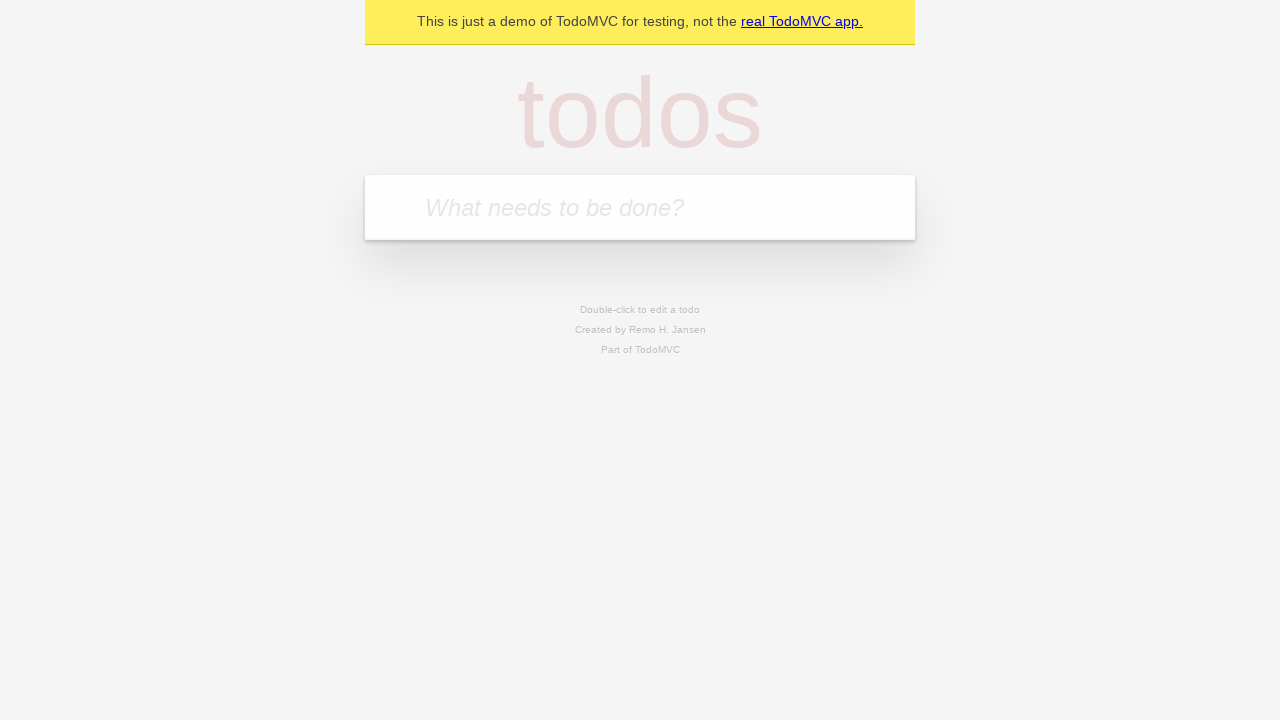

Filled todo input with 'buy some cheese' on internal:attr=[placeholder="What needs to be done?"i]
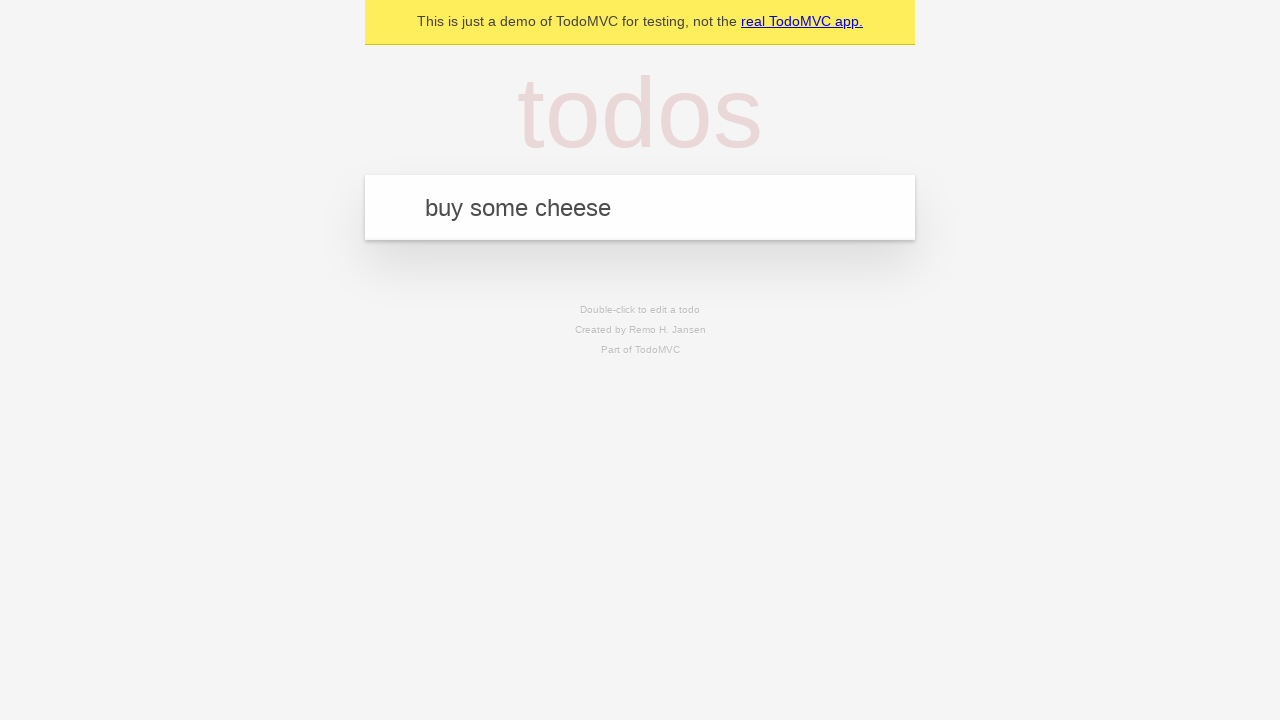

Pressed Enter to create todo item 'buy some cheese' on internal:attr=[placeholder="What needs to be done?"i]
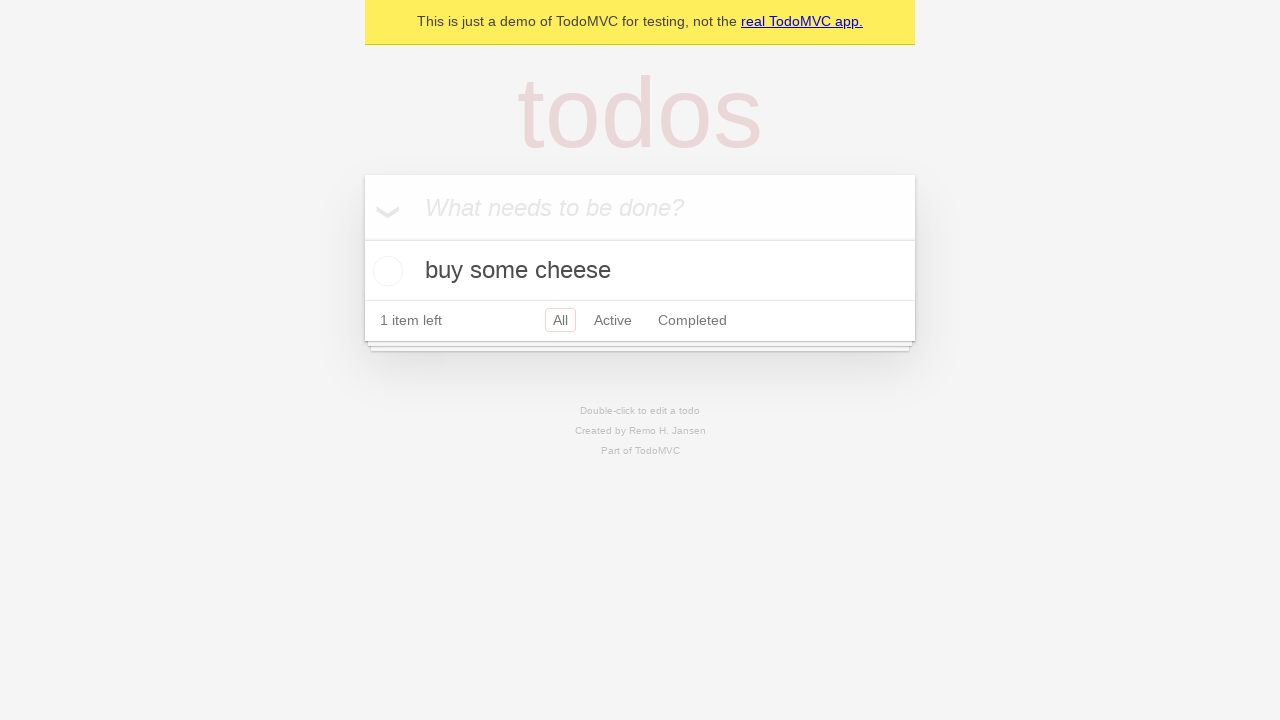

Filled todo input with 'feed the cat' on internal:attr=[placeholder="What needs to be done?"i]
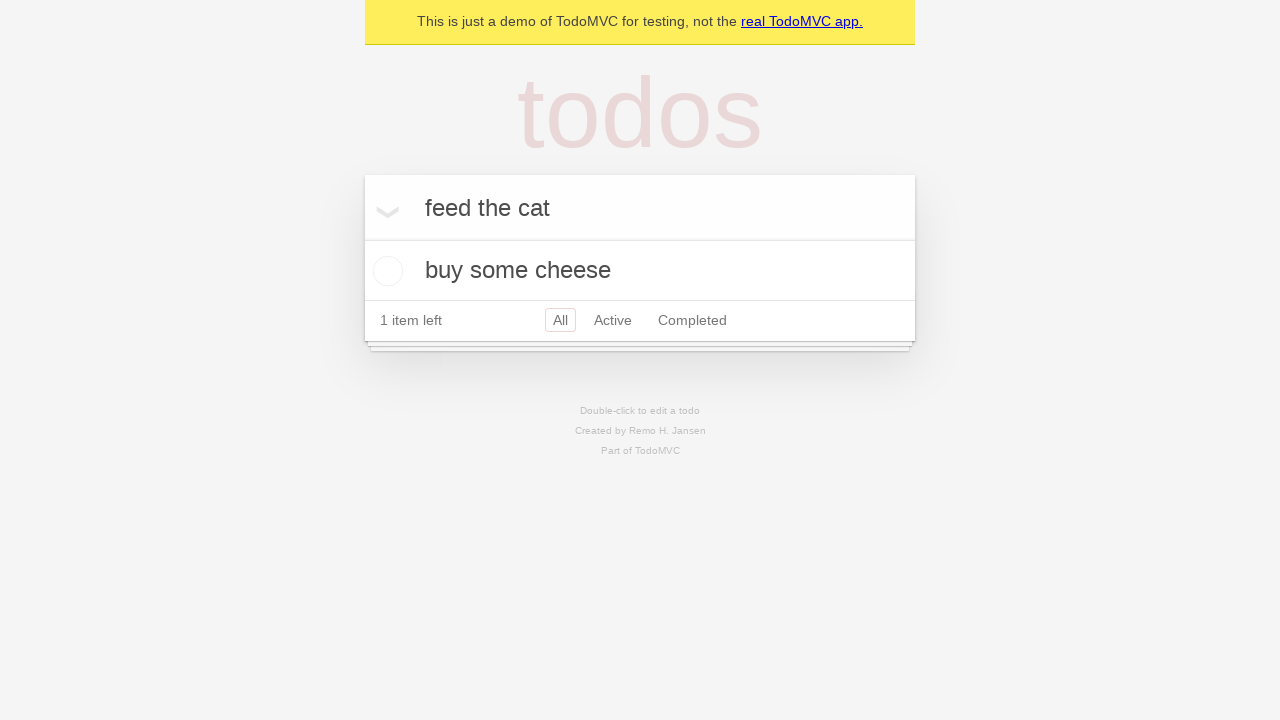

Pressed Enter to create todo item 'feed the cat' on internal:attr=[placeholder="What needs to be done?"i]
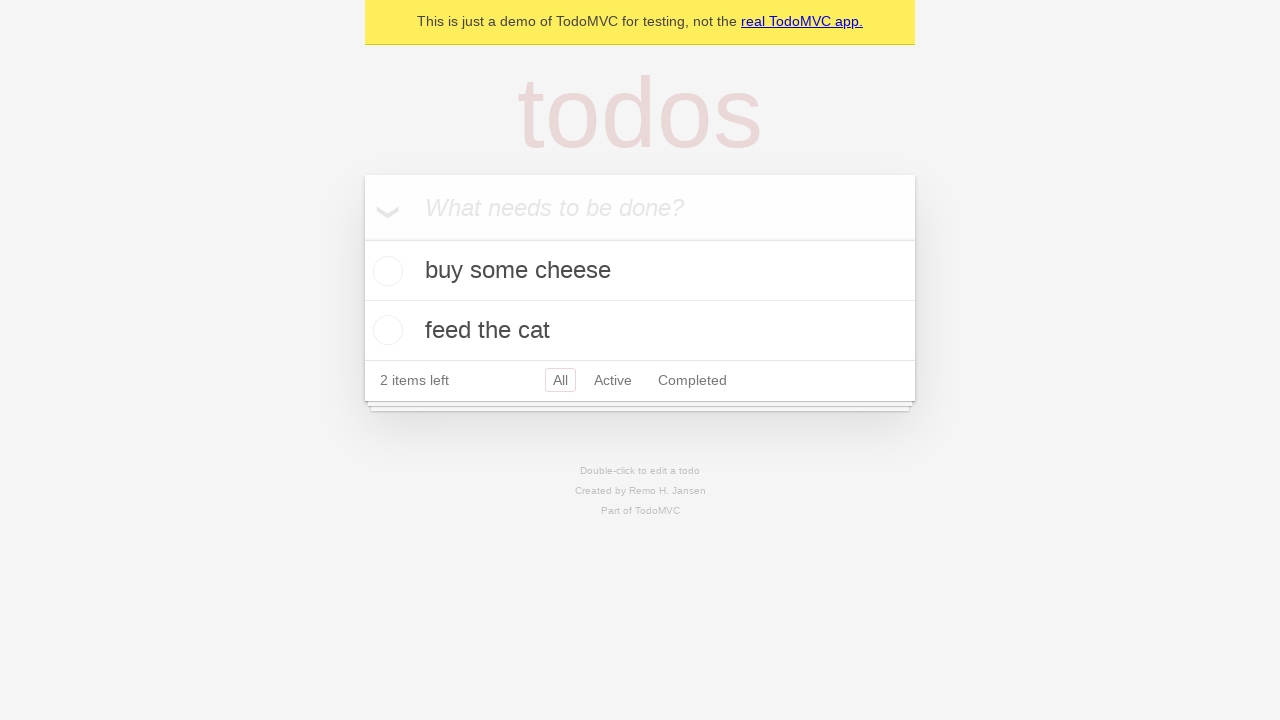

Waited for second todo item to be added
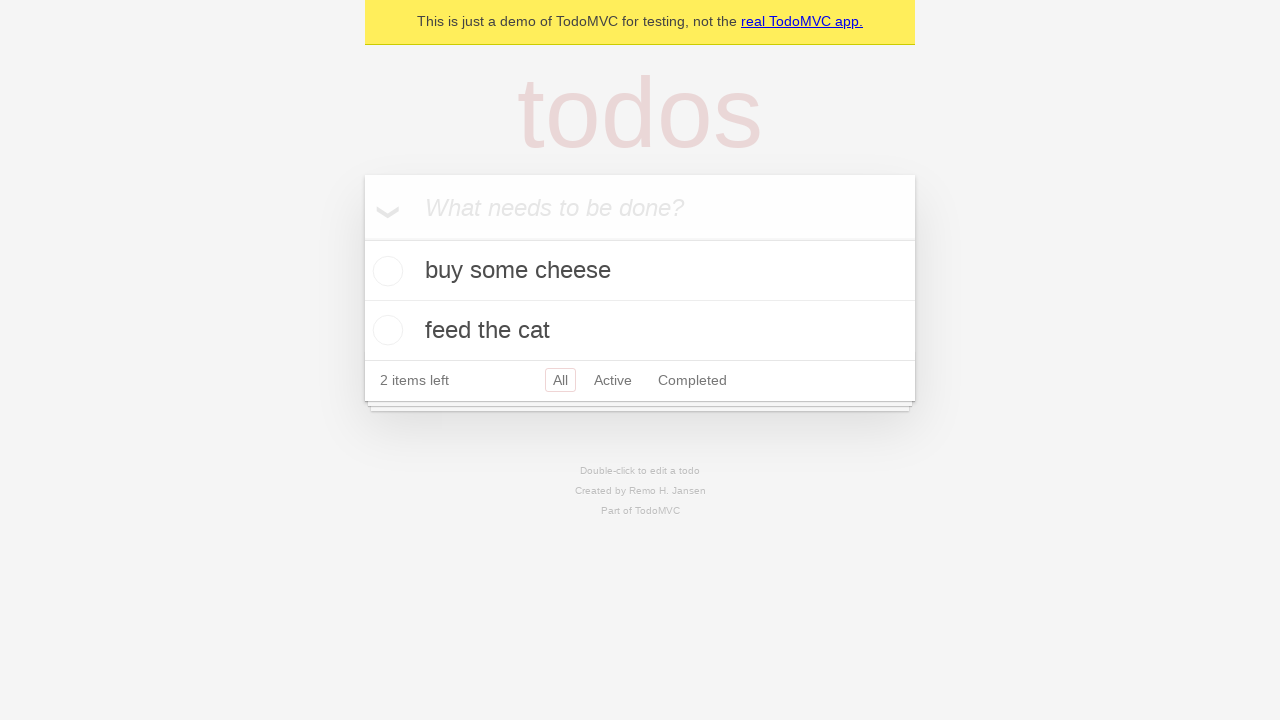

Located the first todo item
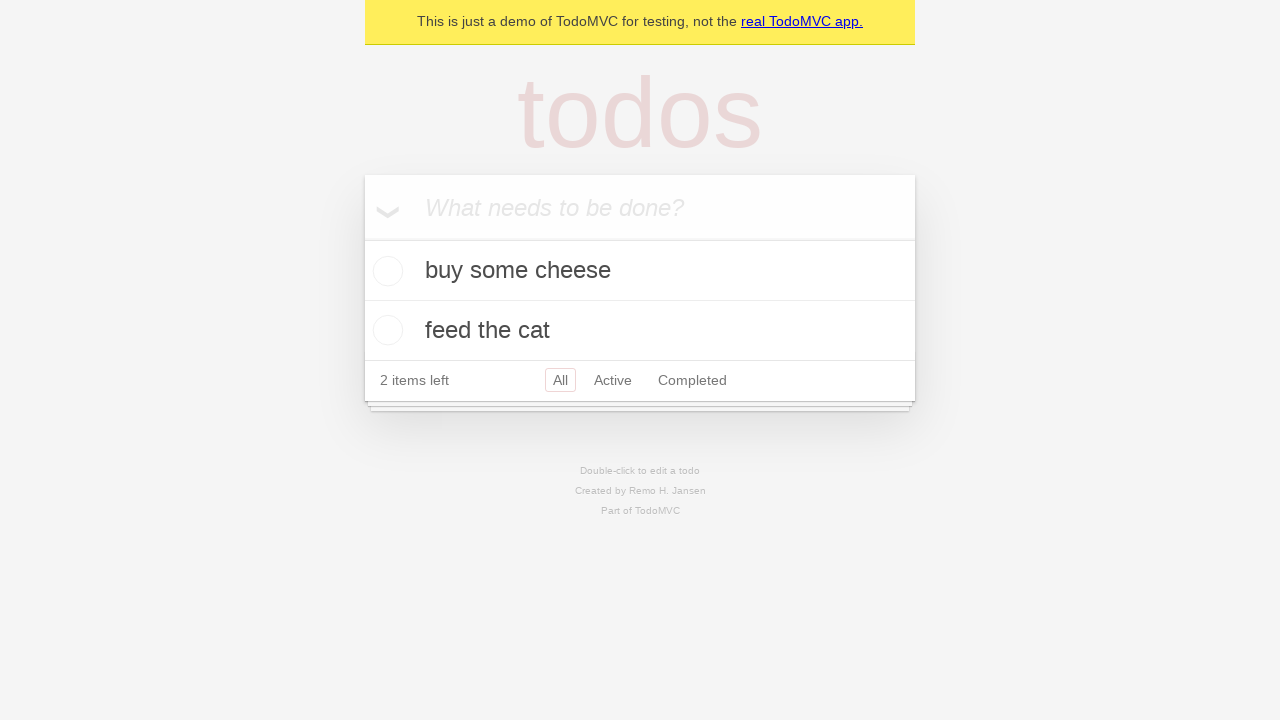

Checked the first todo item's checkbox to mark it complete at (385, 271) on [data-testid="todo-item"] >> nth=0 >> internal:role=checkbox
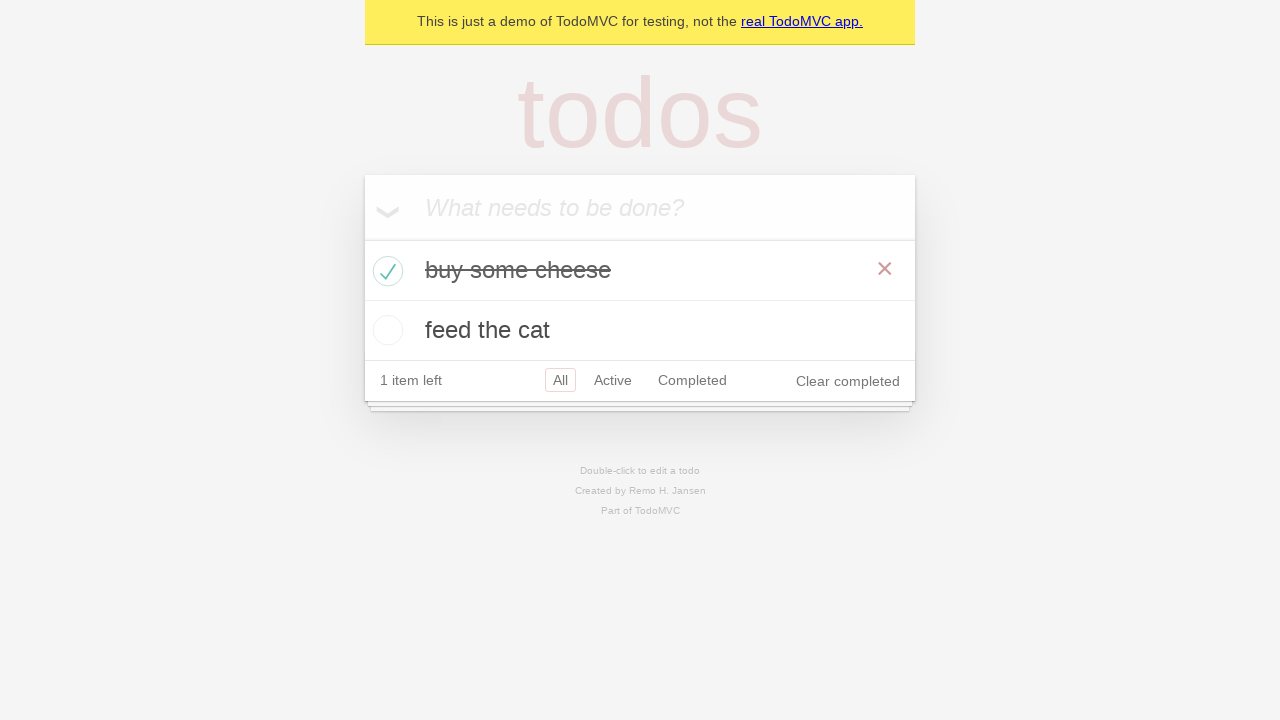

Unchecked the first todo item's checkbox to mark it incomplete at (385, 271) on [data-testid="todo-item"] >> nth=0 >> internal:role=checkbox
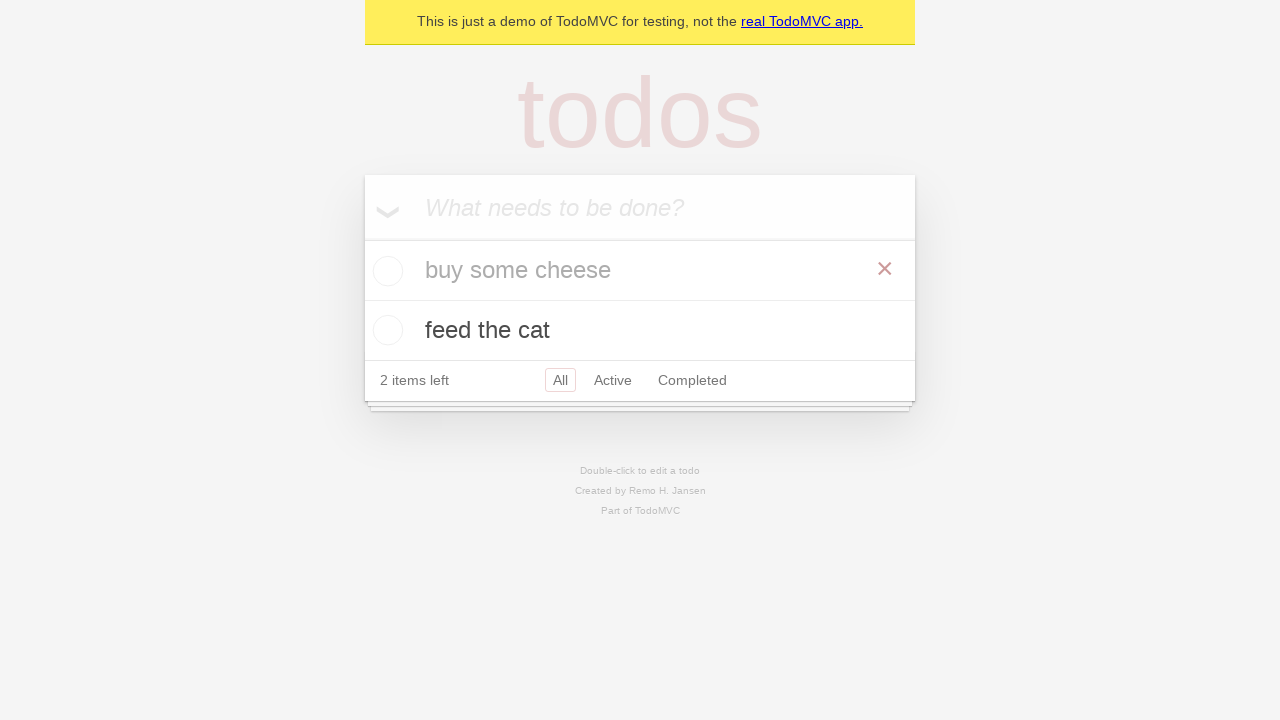

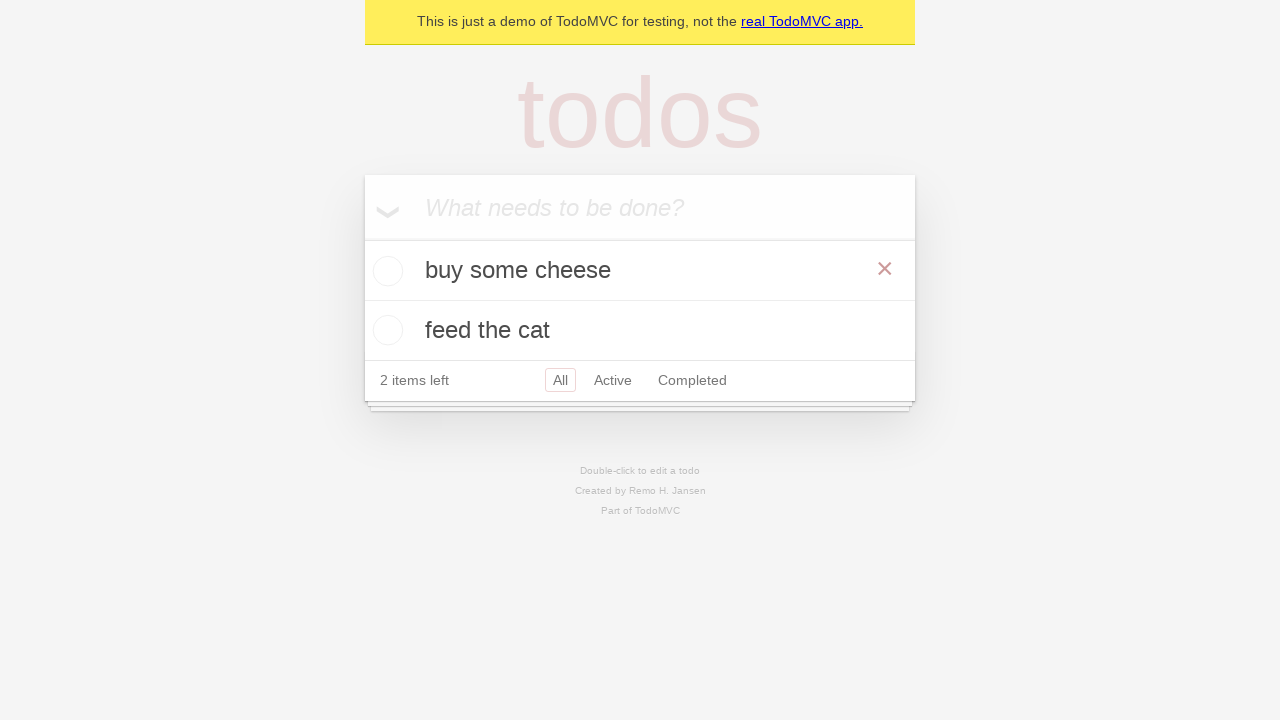